Tests mouse hover interactions on a multi-level menu by hovering over "Main Item 2" and then hovering over "SUB SUB LIST" to reveal nested menu items.

Starting URL: https://demoqa.com/menu

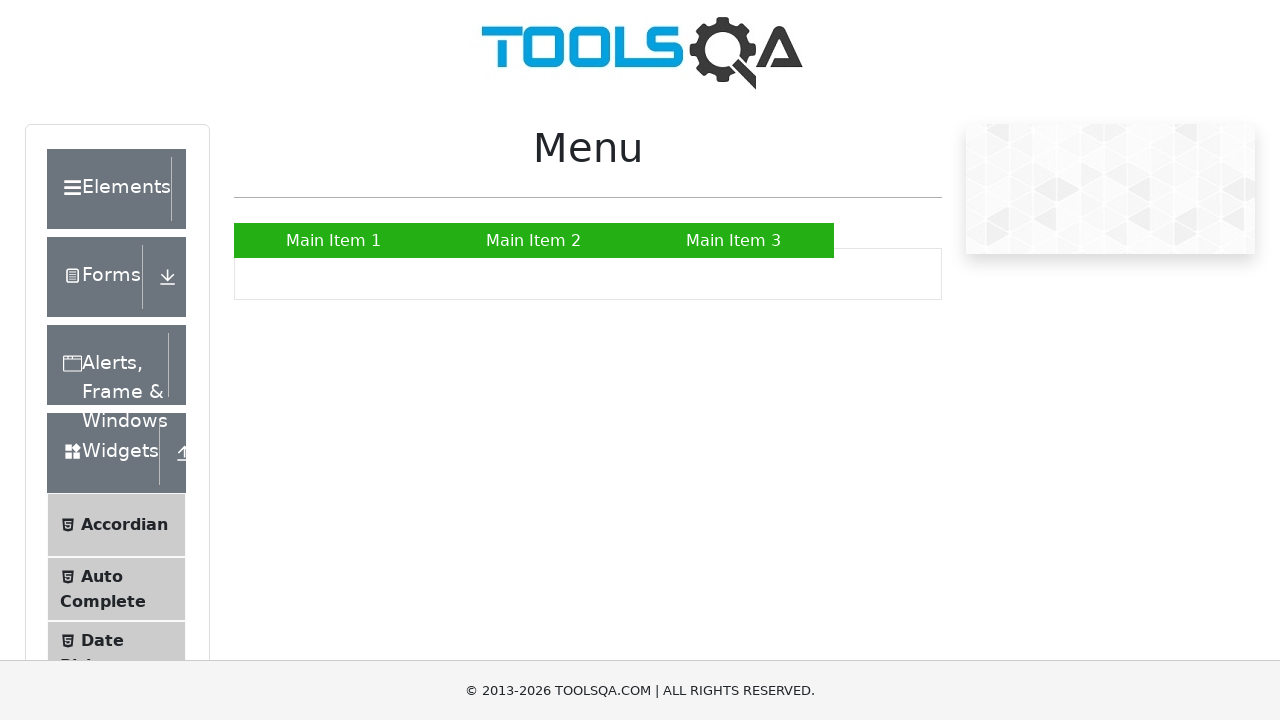

Hovered over 'Main Item 2' to reveal submenu at (534, 240) on text=Main Item 2
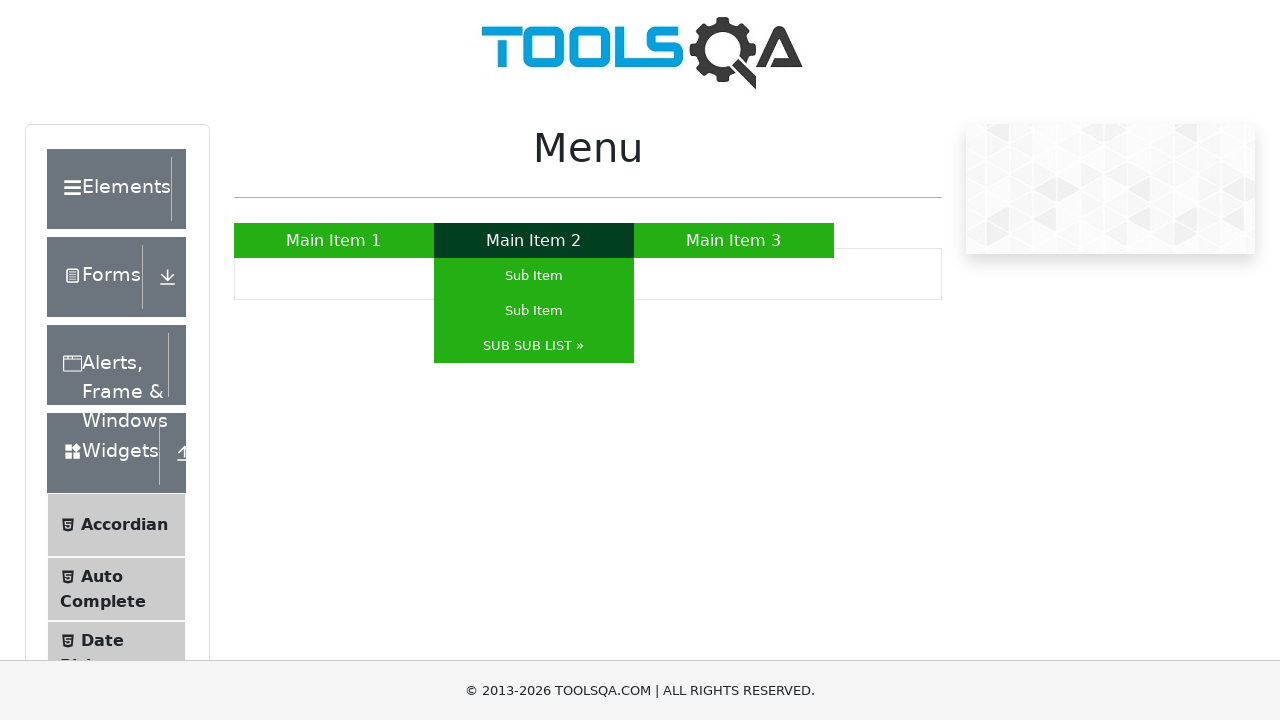

Waited 1000ms for submenu to appear
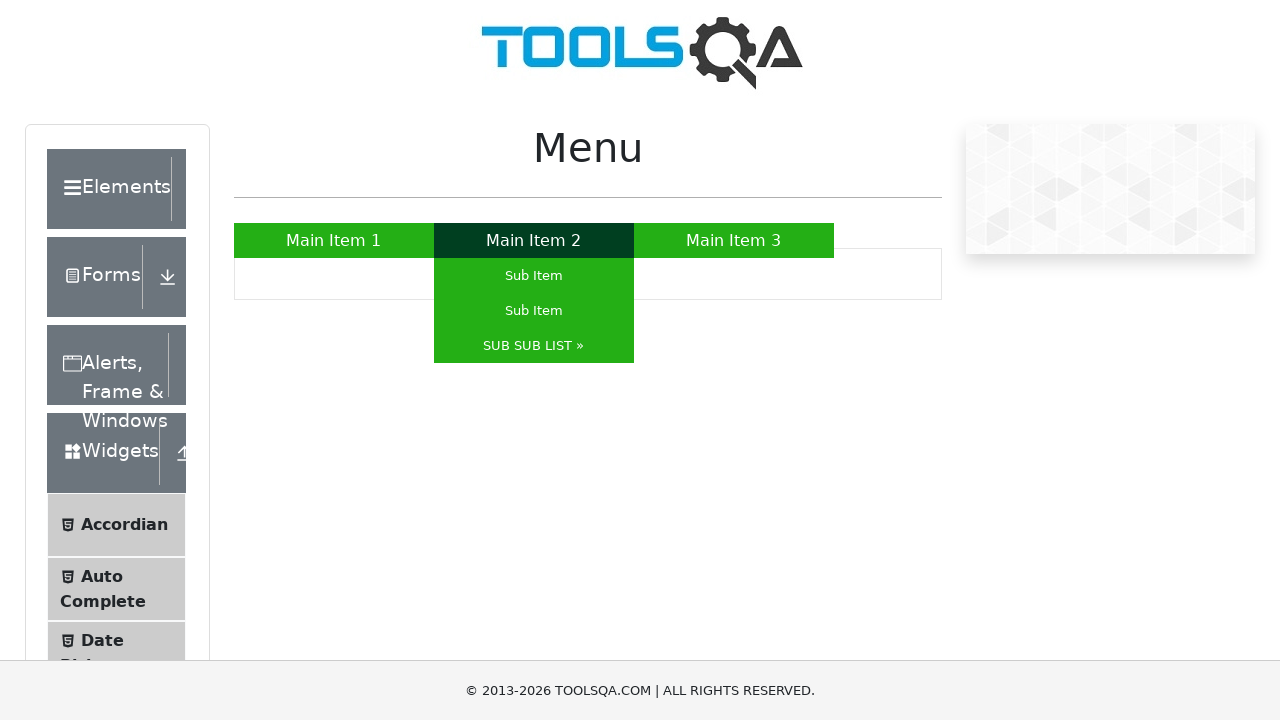

Hovered over 'SUB SUB LIST' to reveal nested submenu at (534, 346) on text=SUB SUB LIST »
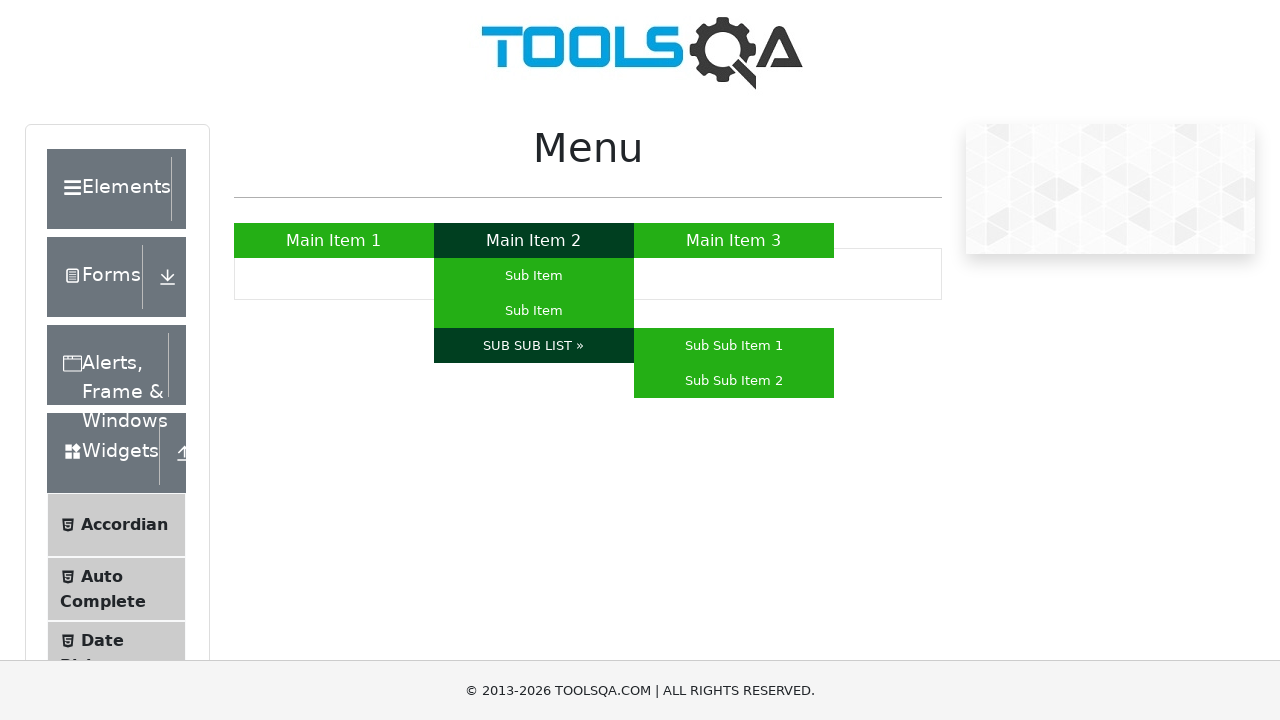

Waited 1000ms for nested submenu to fully display
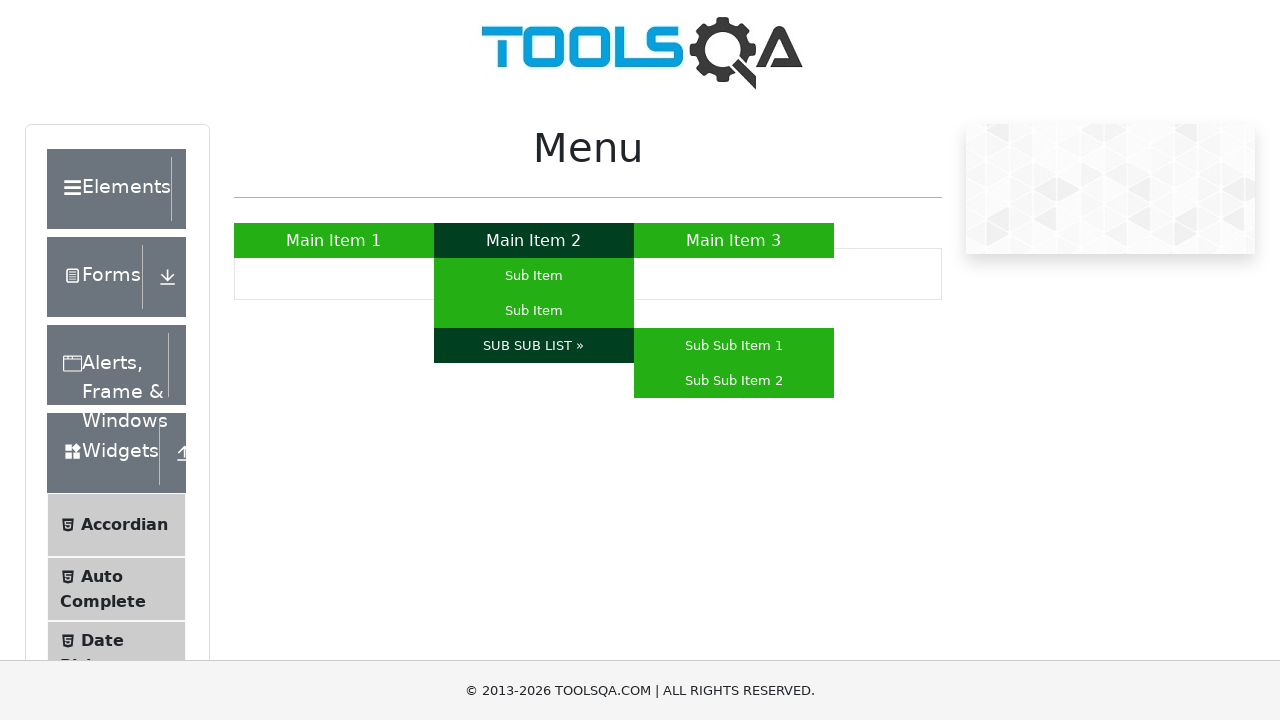

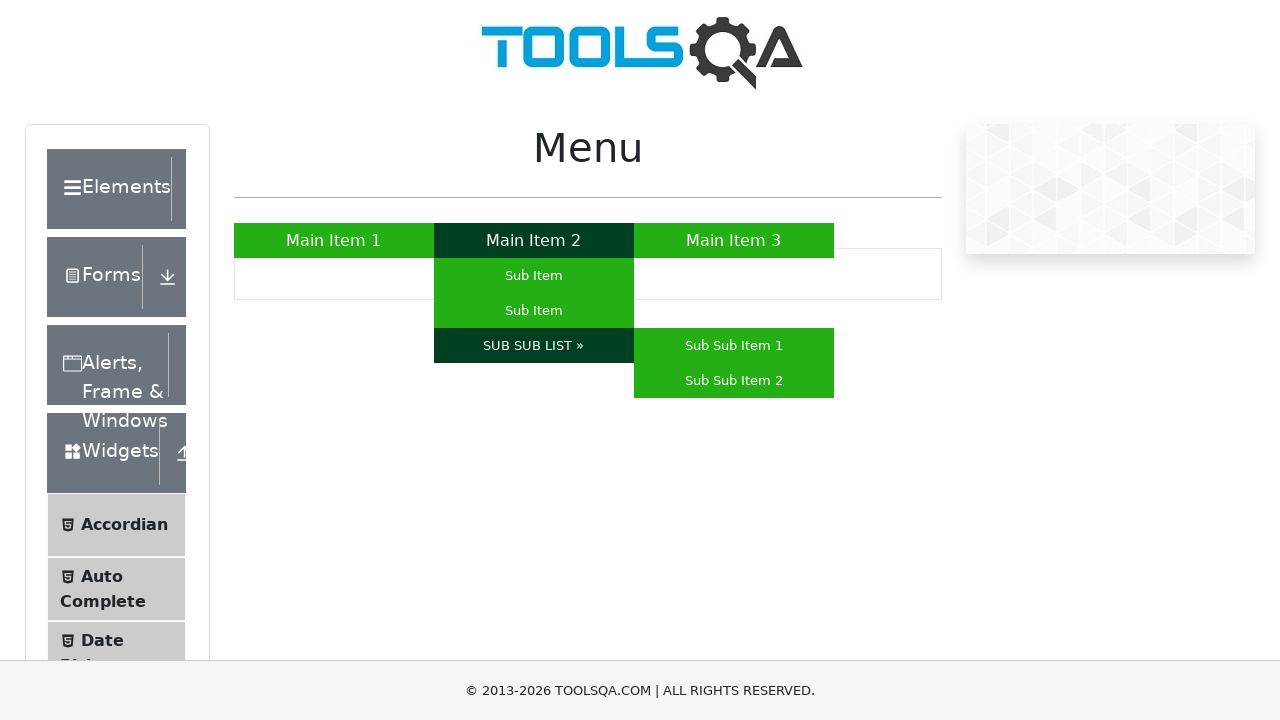